Tests drag and drop functionality by dragging an element onto a droppable target and verifying the drop was successful

Starting URL: https://jqueryui.com/resources/demos/droppable/default.html

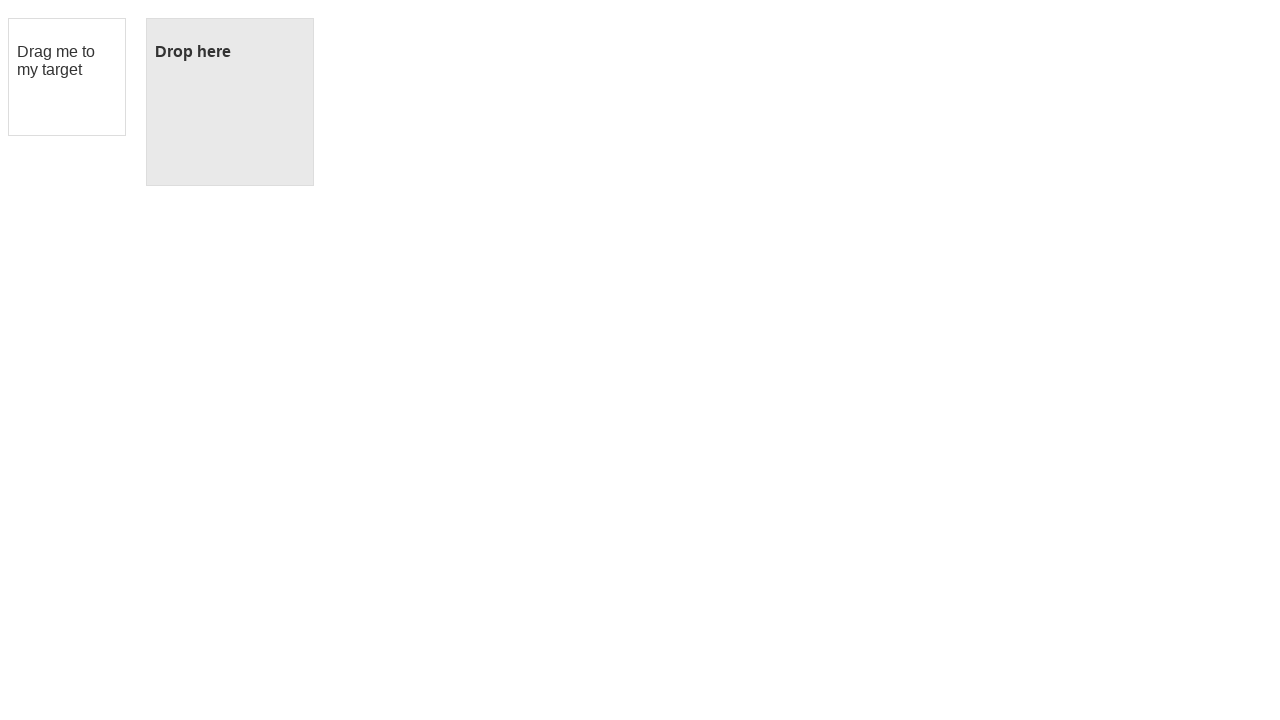

Located the draggable element
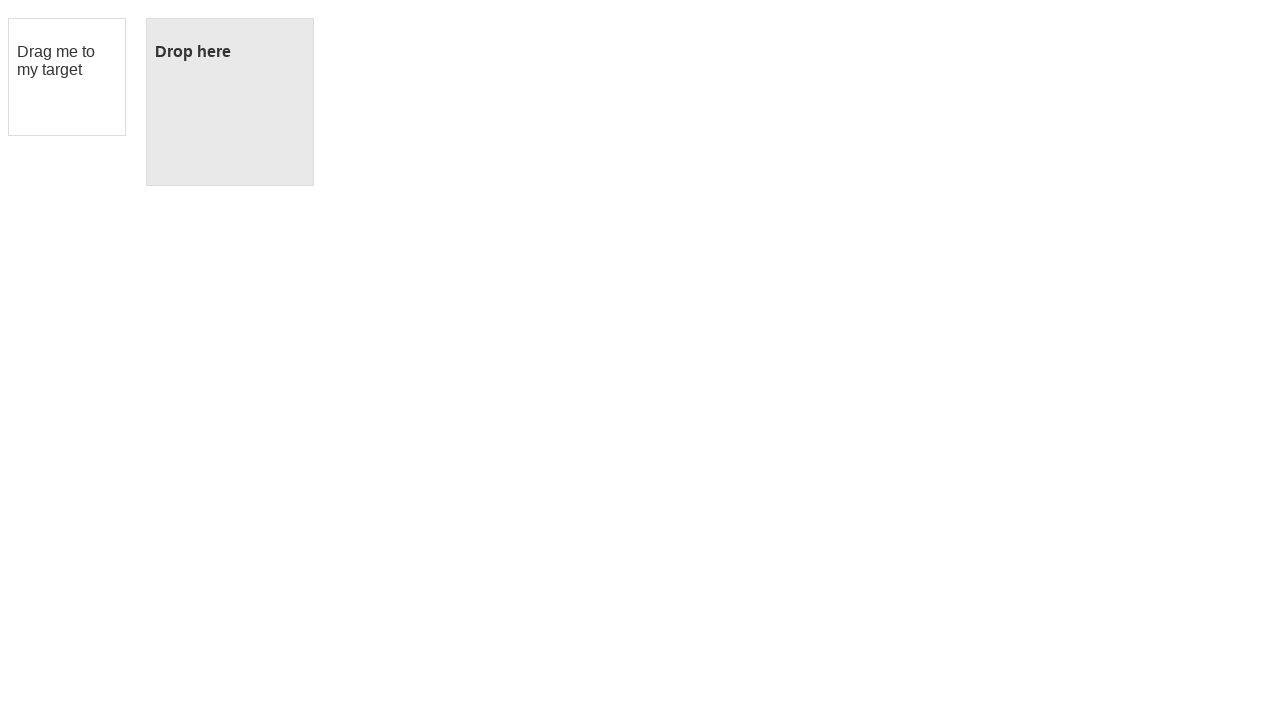

Located the droppable target element
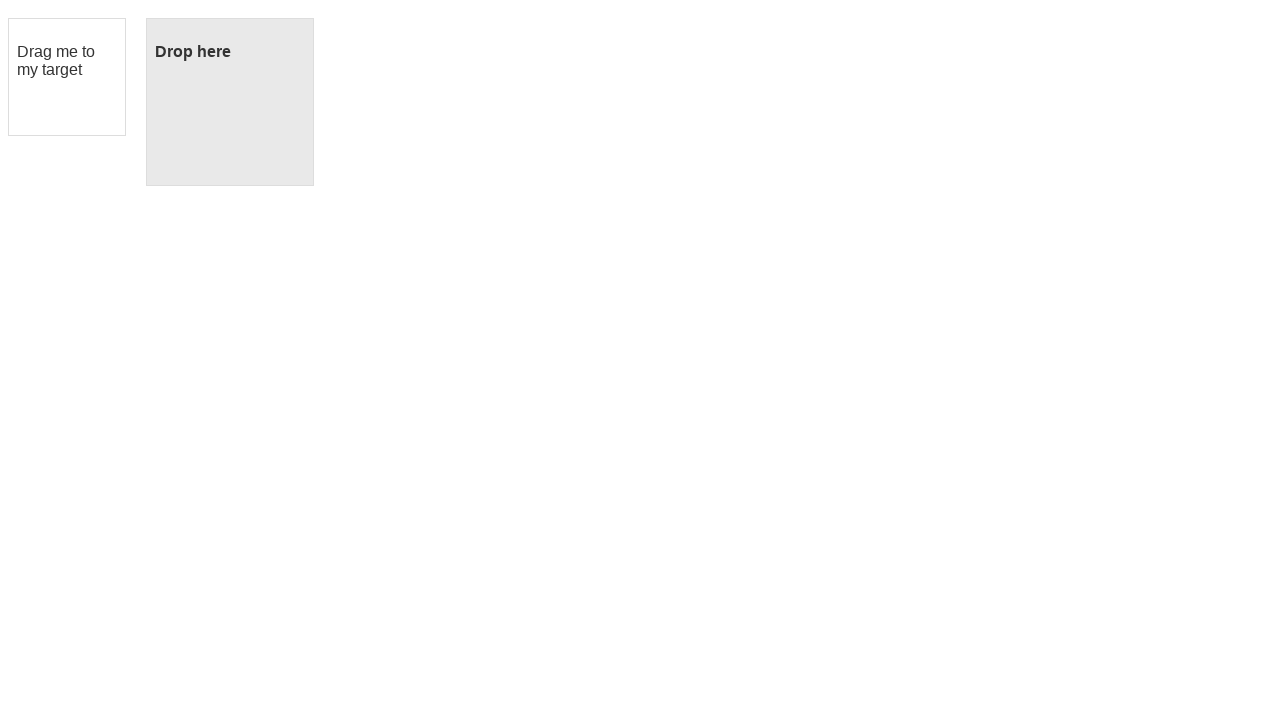

Dragged the draggable element onto the droppable target at (230, 102)
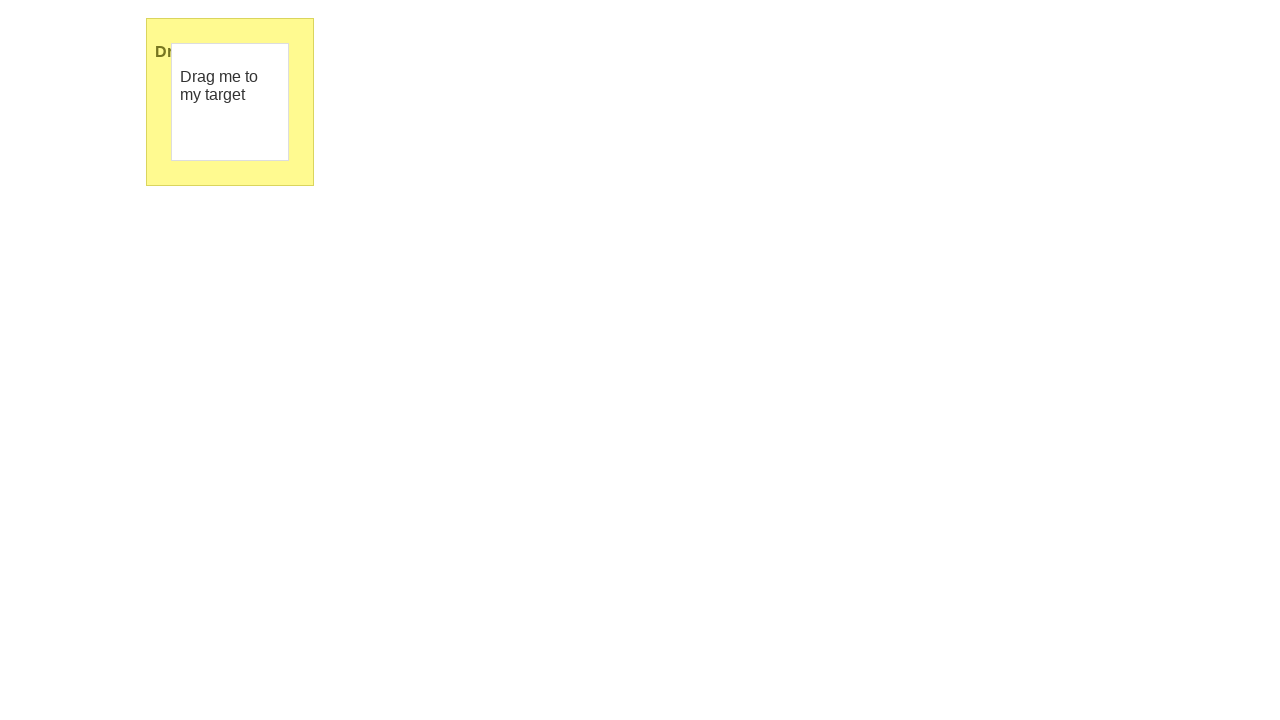

Verified that the drop was successful - droppable element now displays 'Dropped!' text
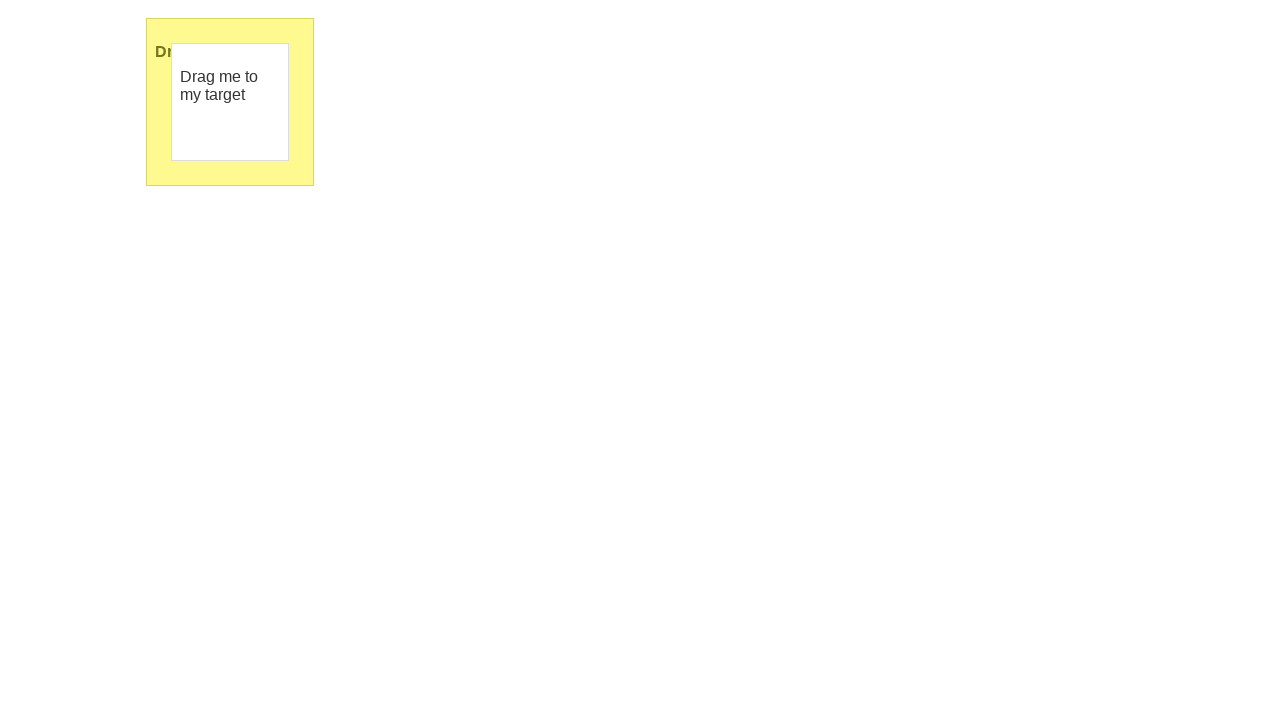

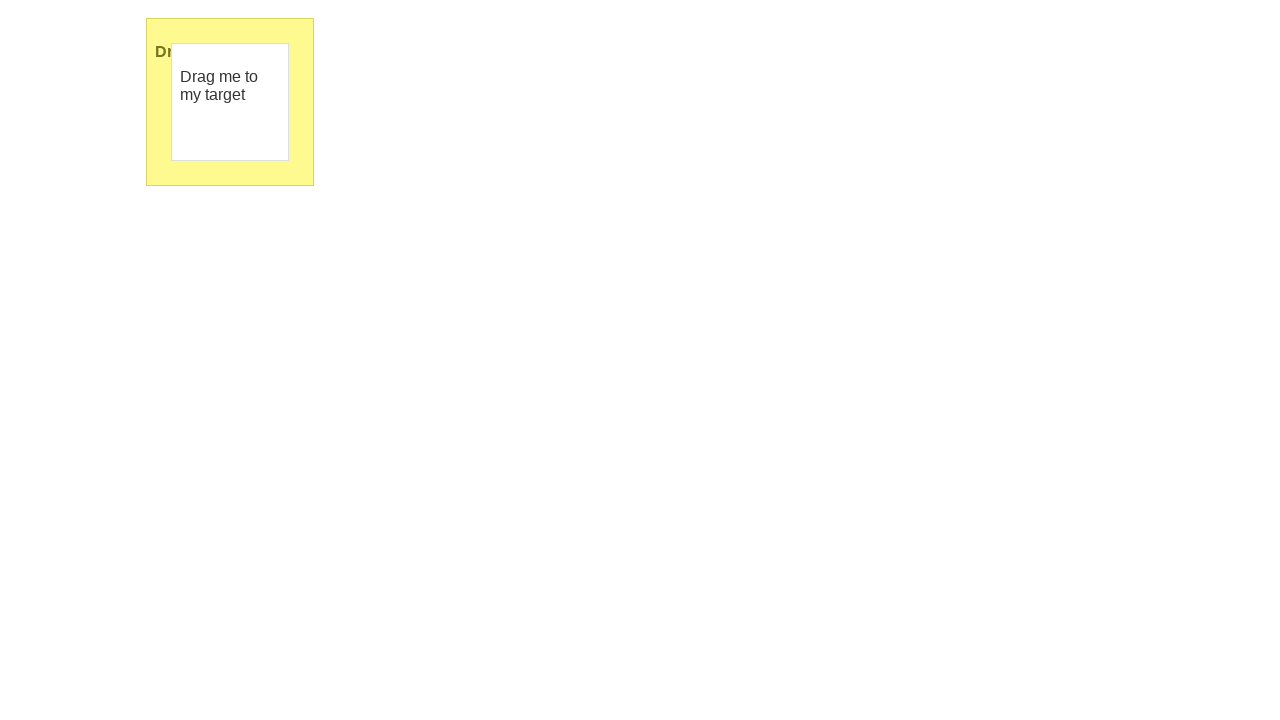